Tests drag and drop functionality by dragging a ball element to two different dropzones and verifying the drop was successful

Starting URL: https://training-support.net/webelements/drag-drop

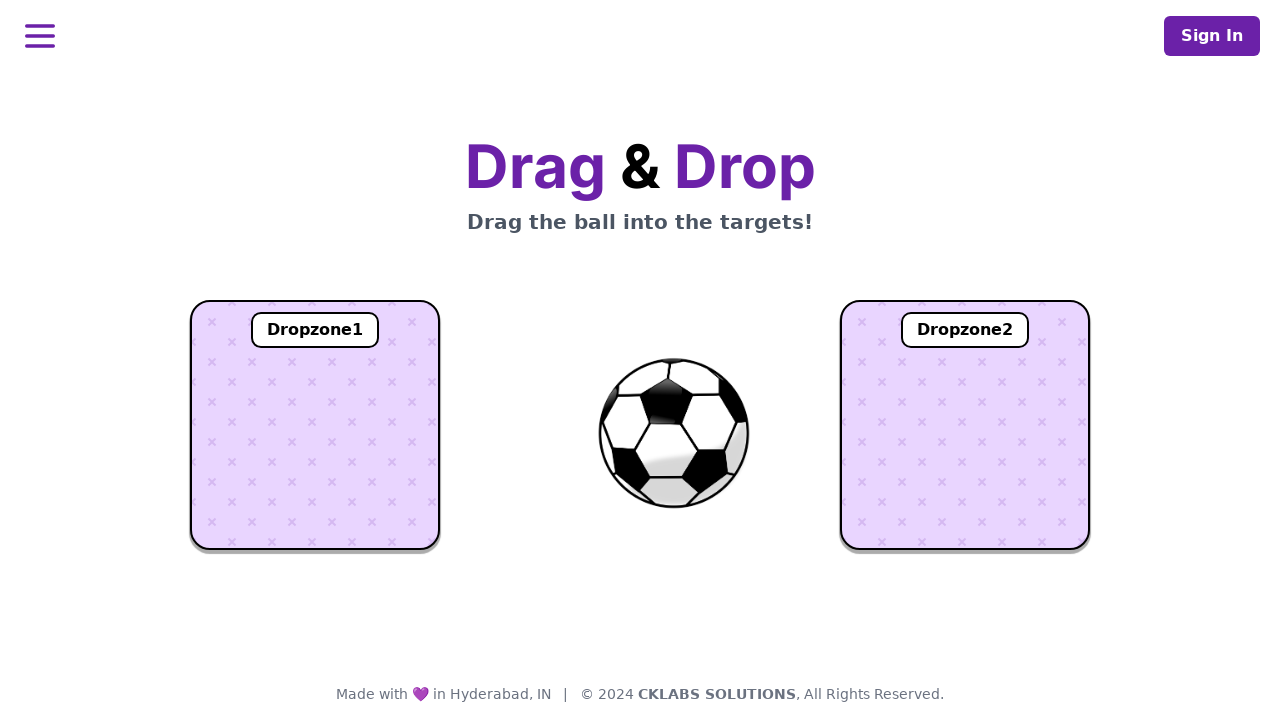

Located the ball element
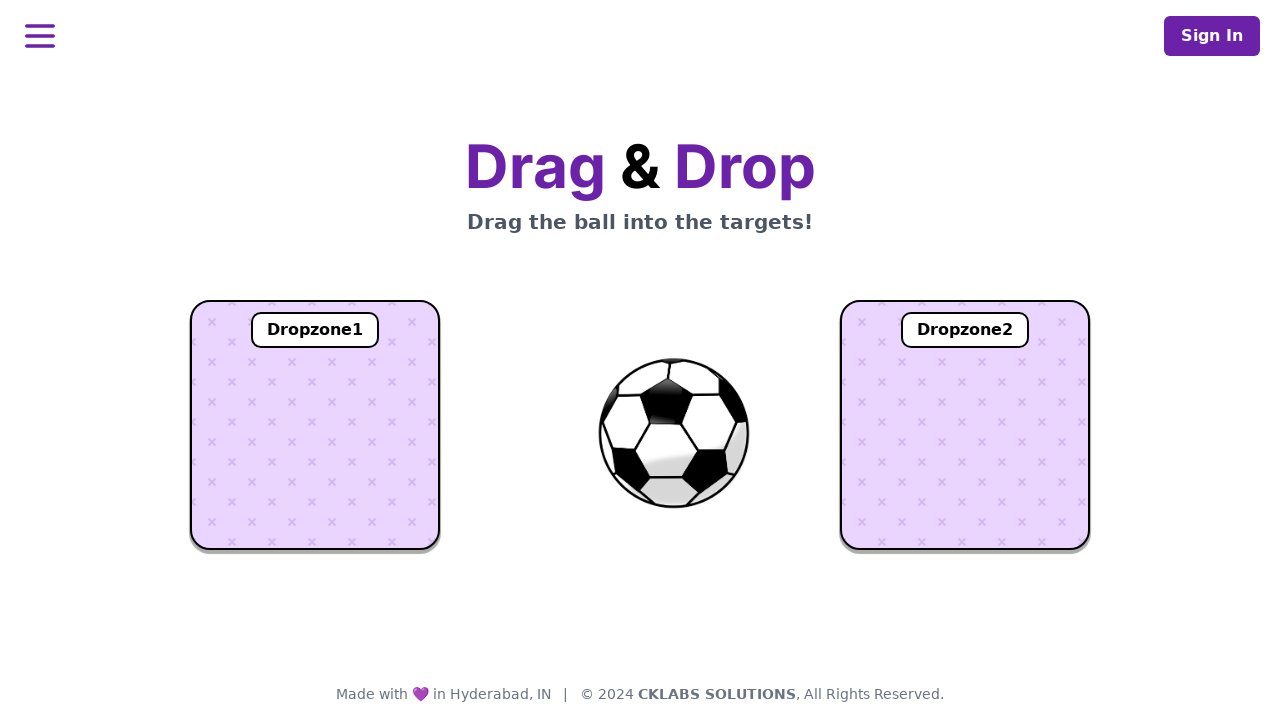

Dragged ball to dropzone1 at (315, 425)
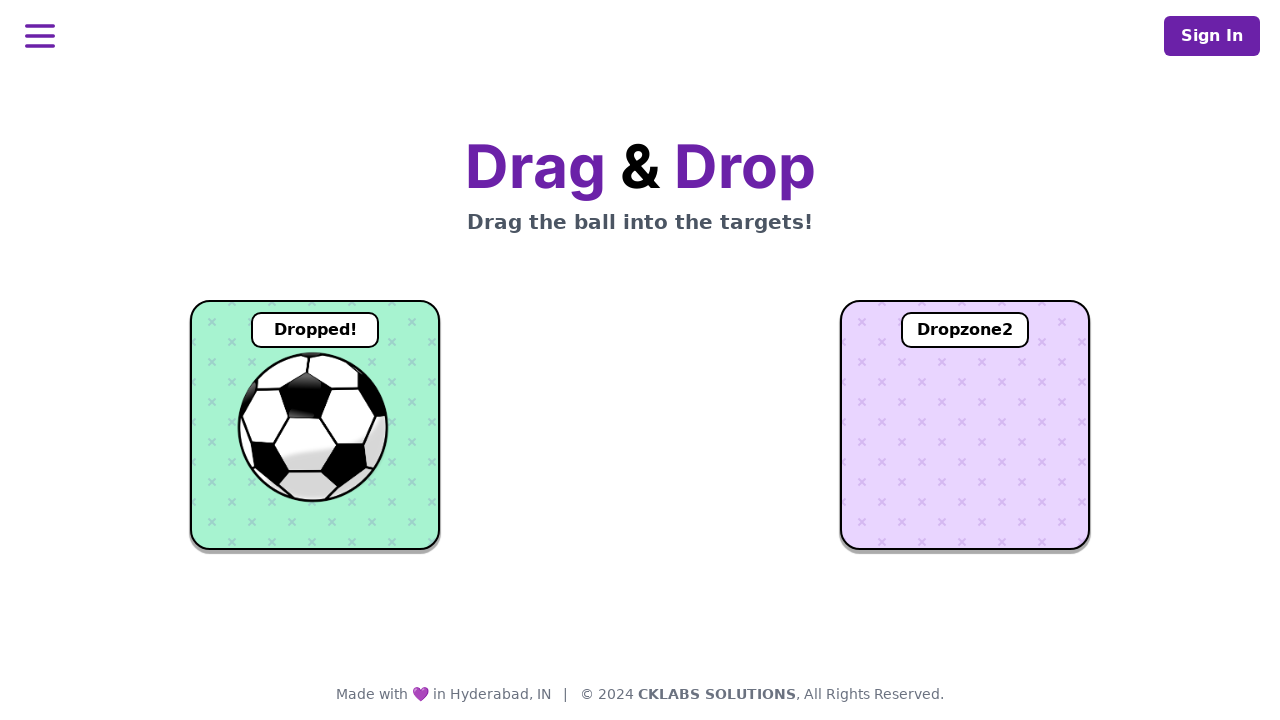

Verified ball was successfully dropped in dropzone1
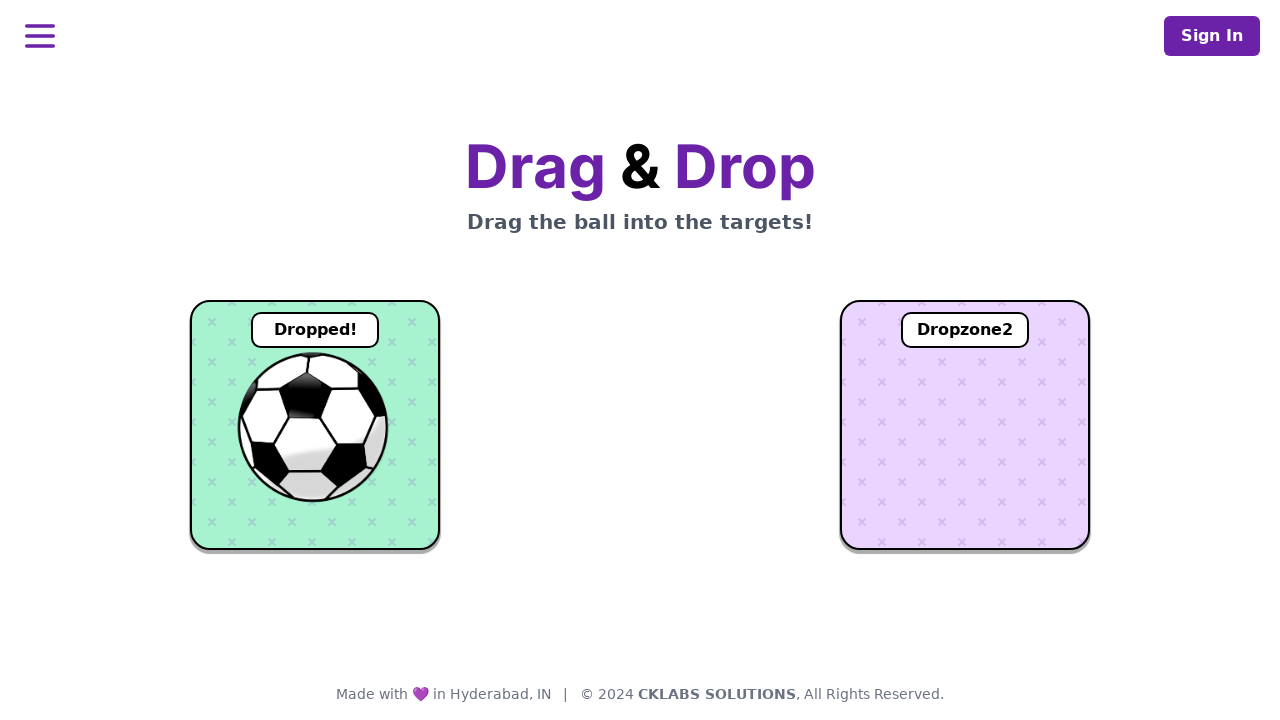

Dragged ball to dropzone2 at (965, 425)
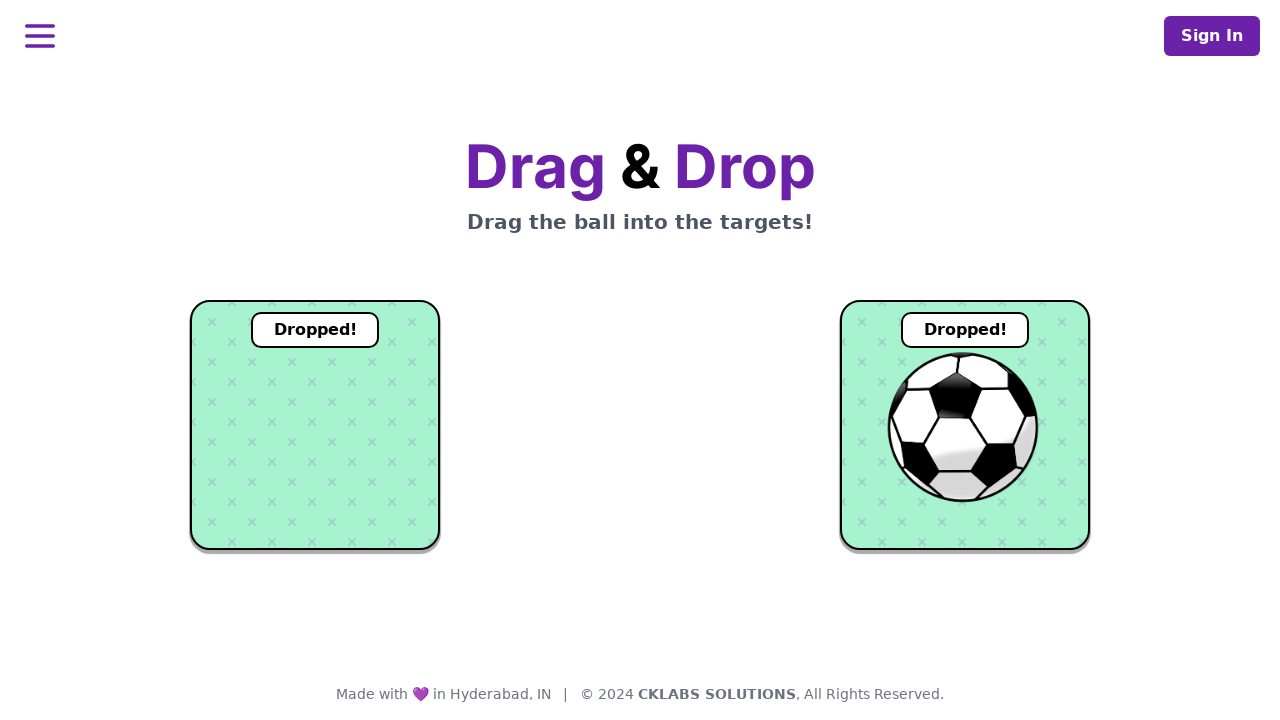

Verified ball was successfully dropped in dropzone2
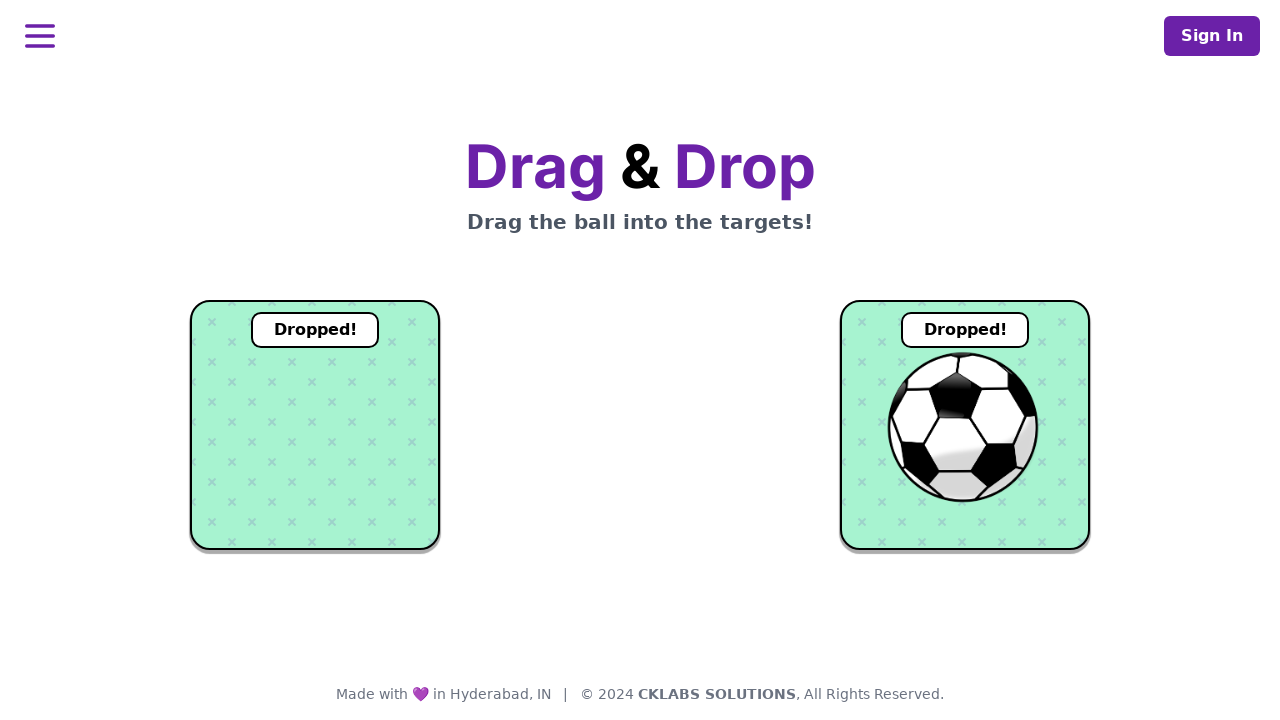

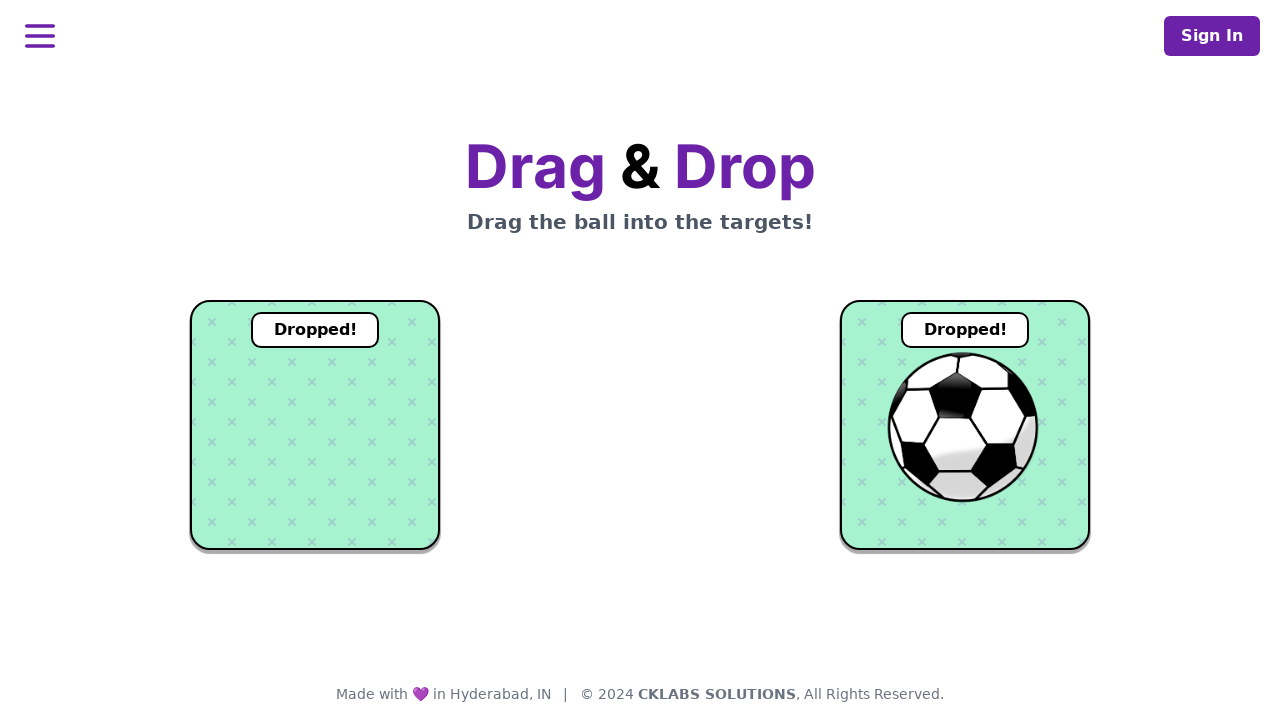